Clicks the Make Appointment button and verifies it navigates to the login page

Starting URL: https://katalon-demo-cura.herokuapp.com/

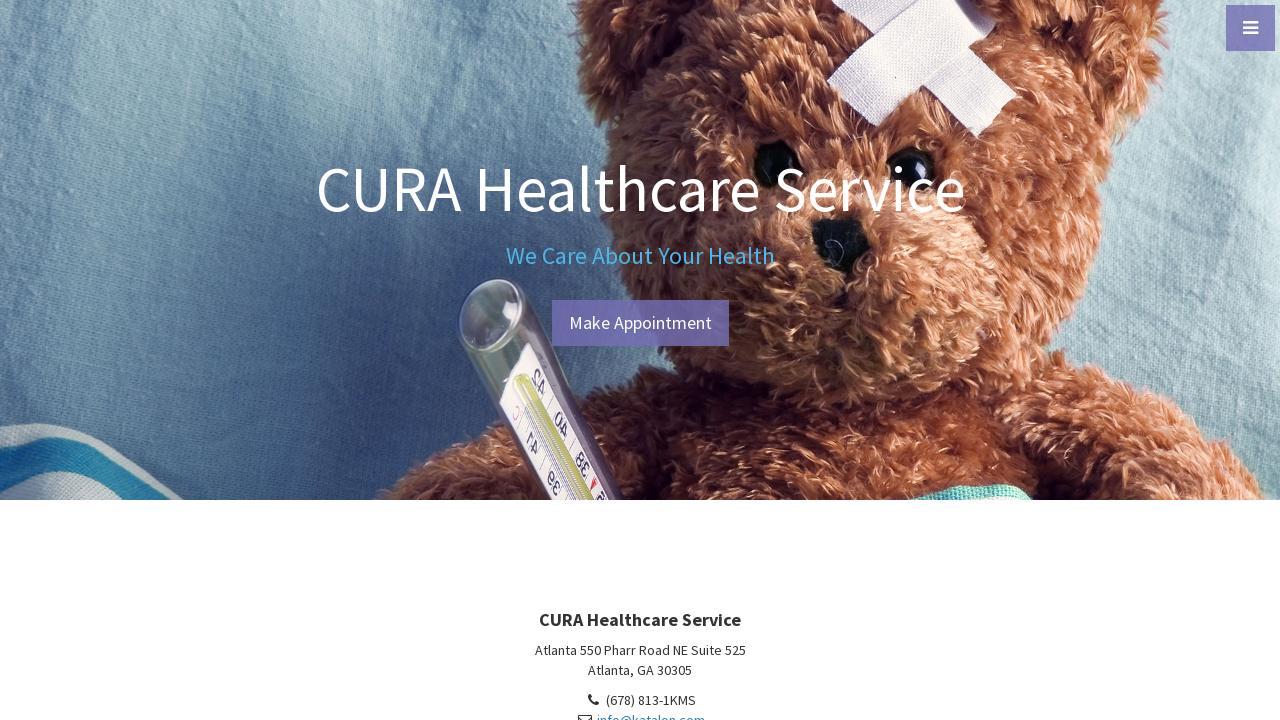

Clicked the Make Appointment button at (640, 323) on #btn-make-appointment
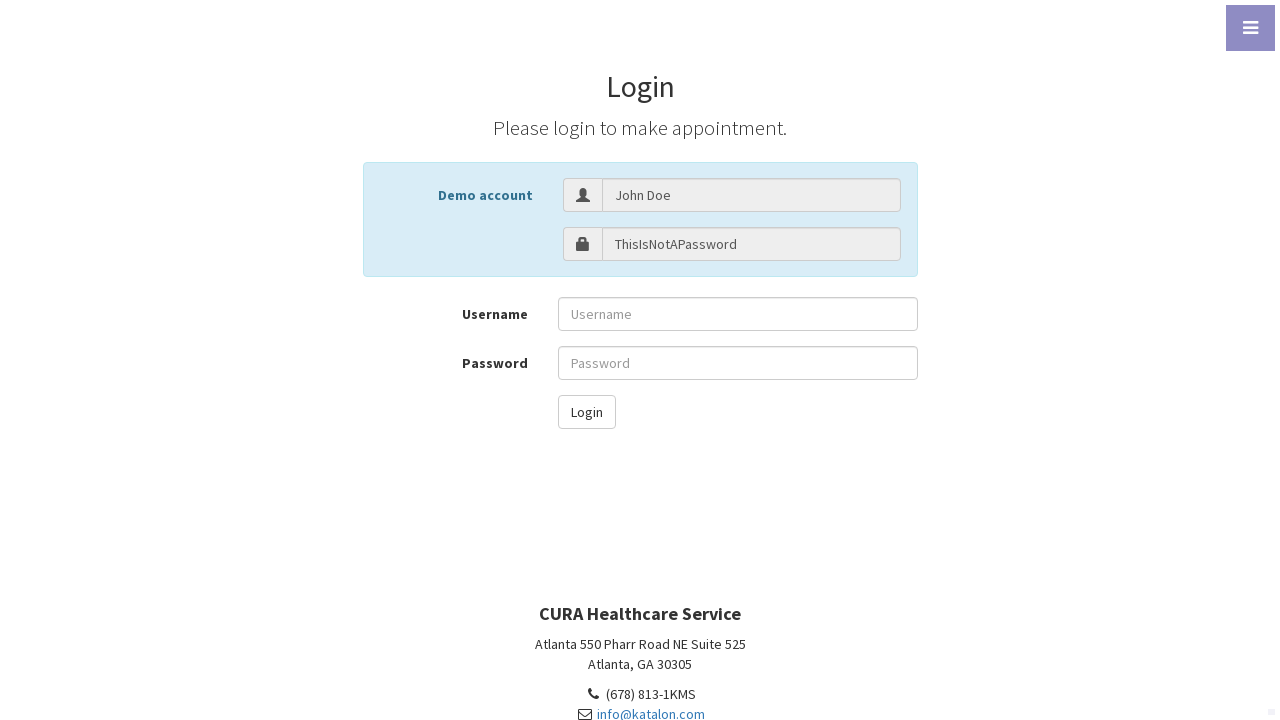

Successfully navigated to login page
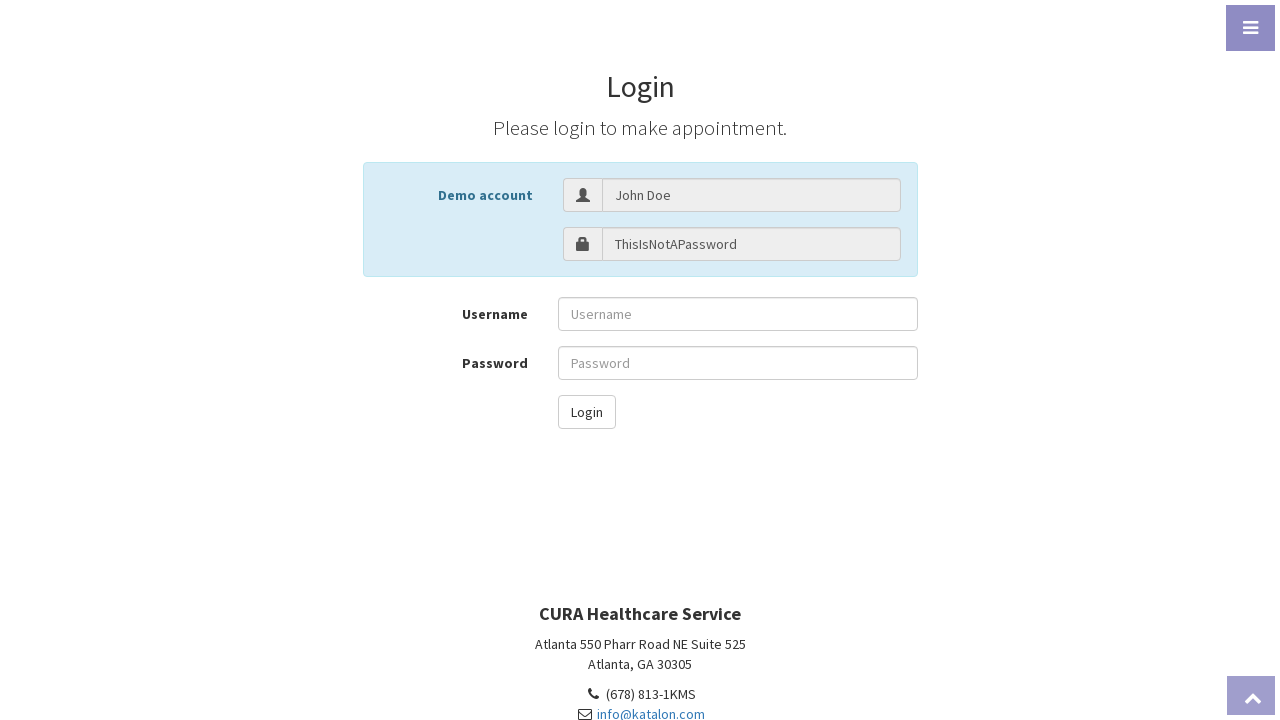

Verified Make Appointment button text is visible on login page
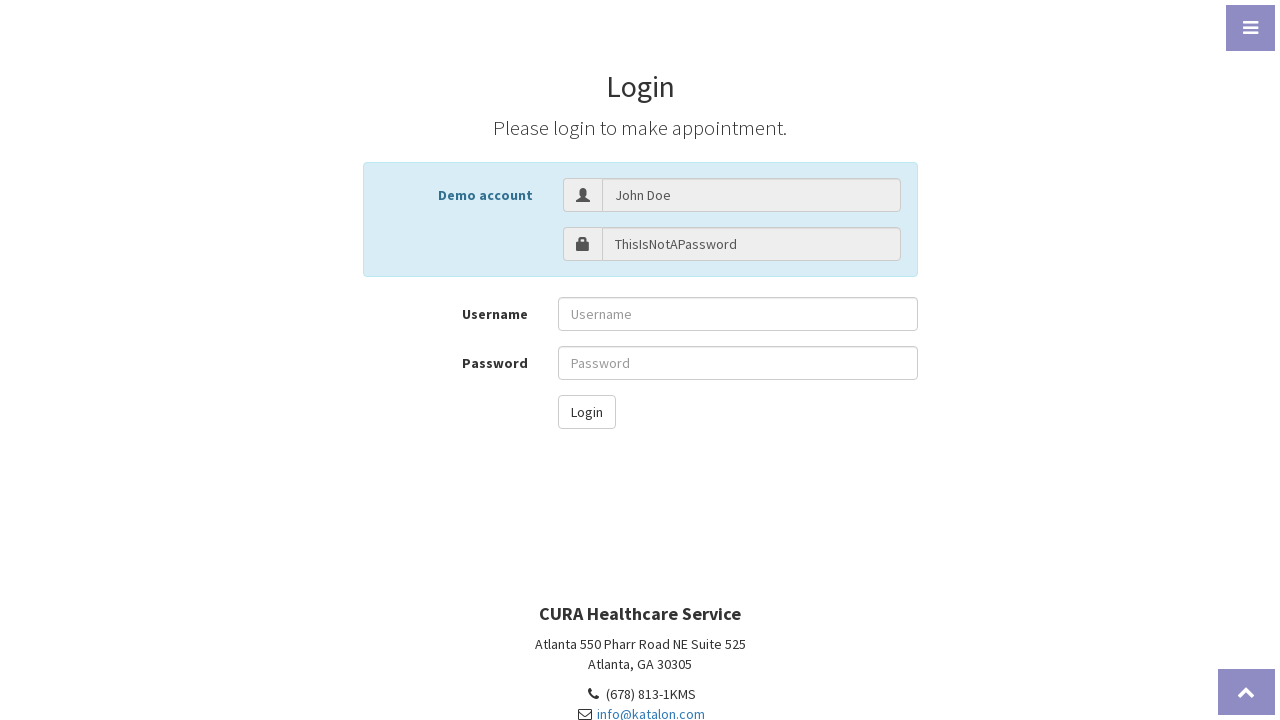

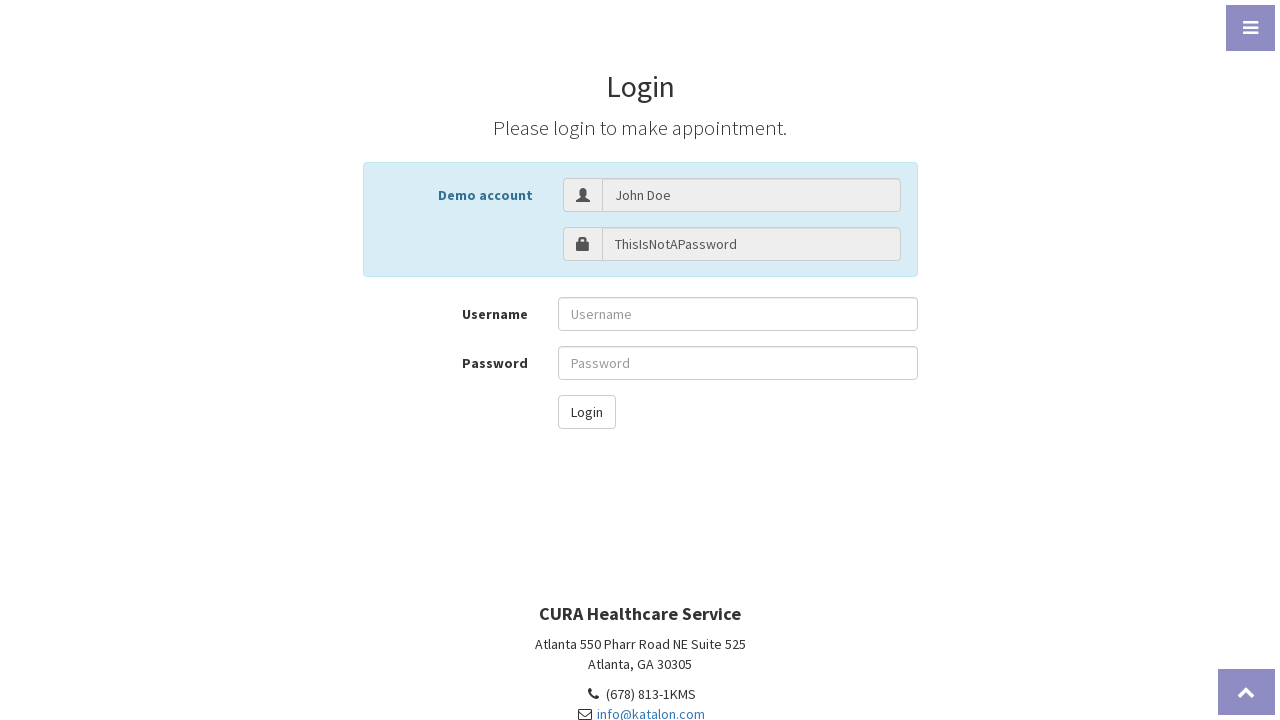